Tests dismissing a JavaScript confirm dialog by clicking a button, dismissing the alert, and verifying the result message does not contain "successfuly"

Starting URL: https://the-internet.herokuapp.com/javascript_alerts

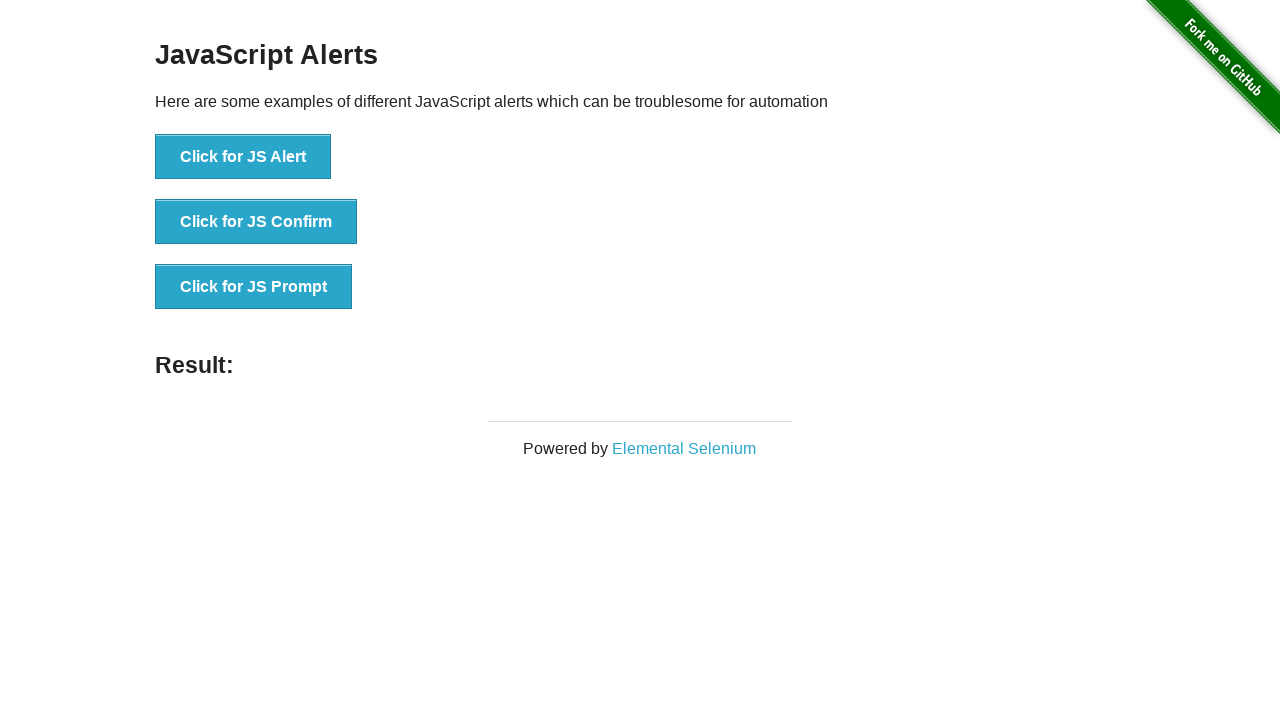

Set up dialog handler to dismiss confirm dialogs
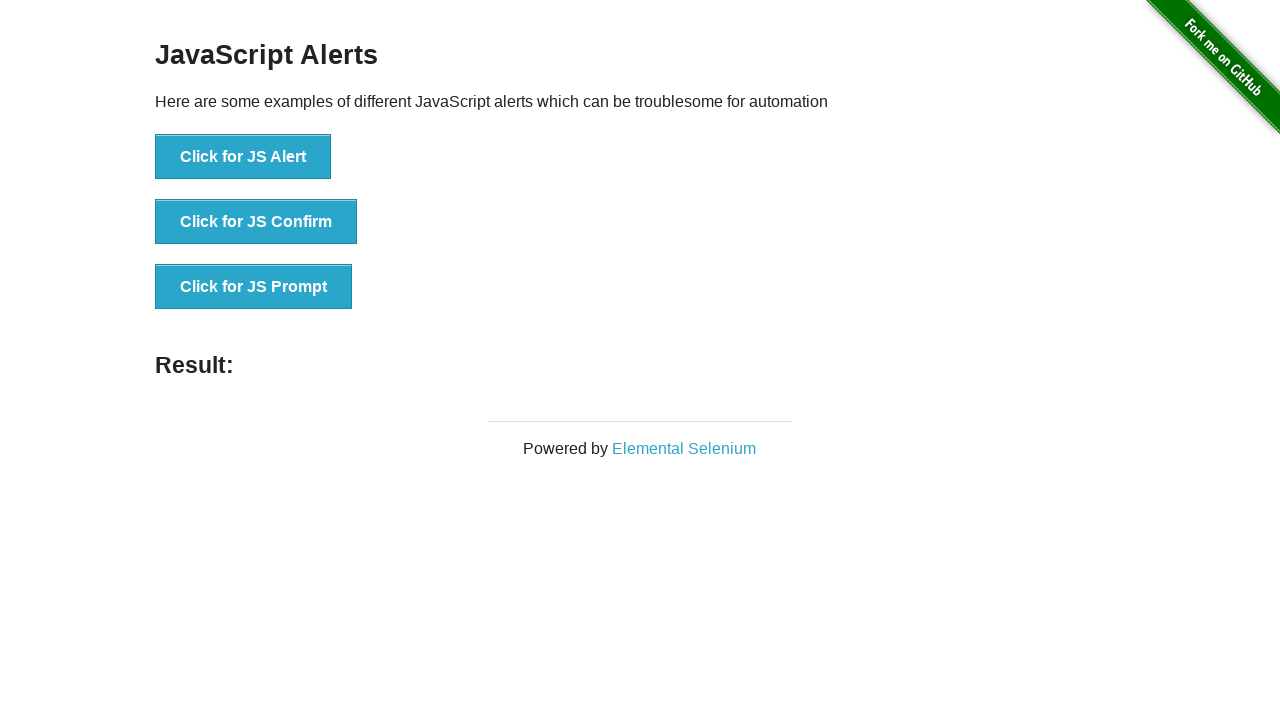

Clicked 'Click for JS Confirm' button at (256, 222) on xpath=//*[text()='Click for JS Confirm']
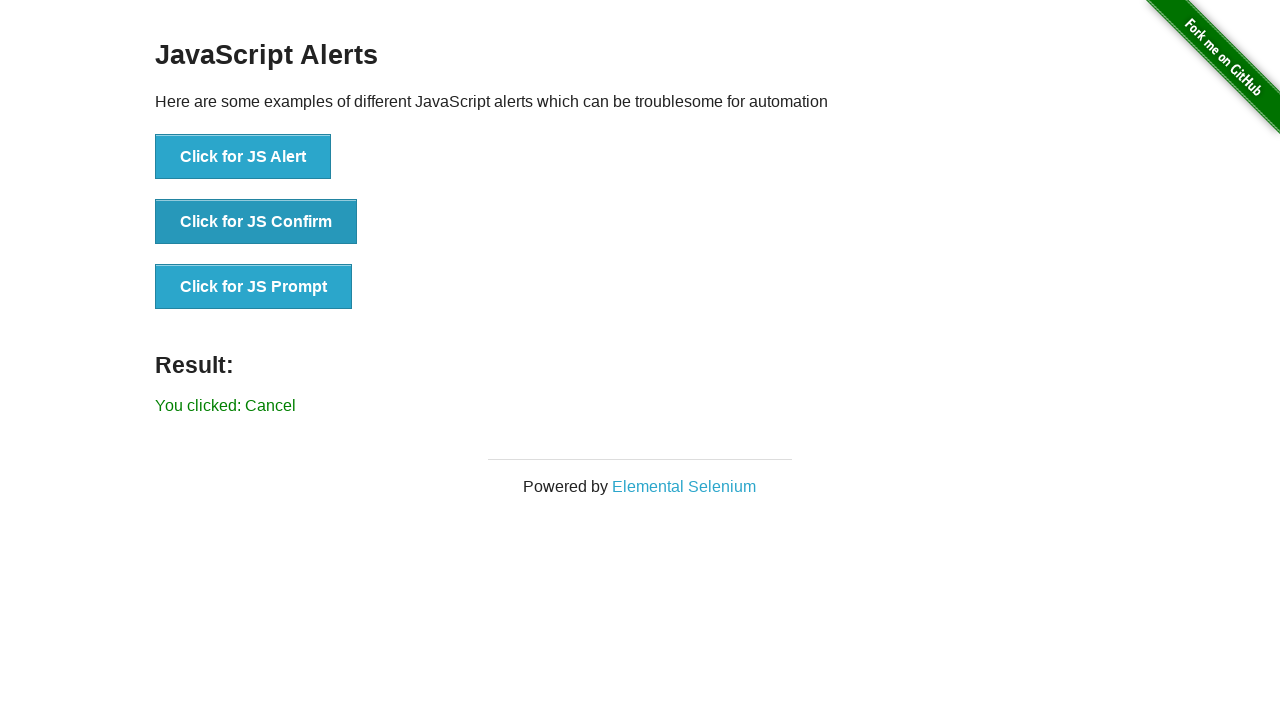

Result message element appeared
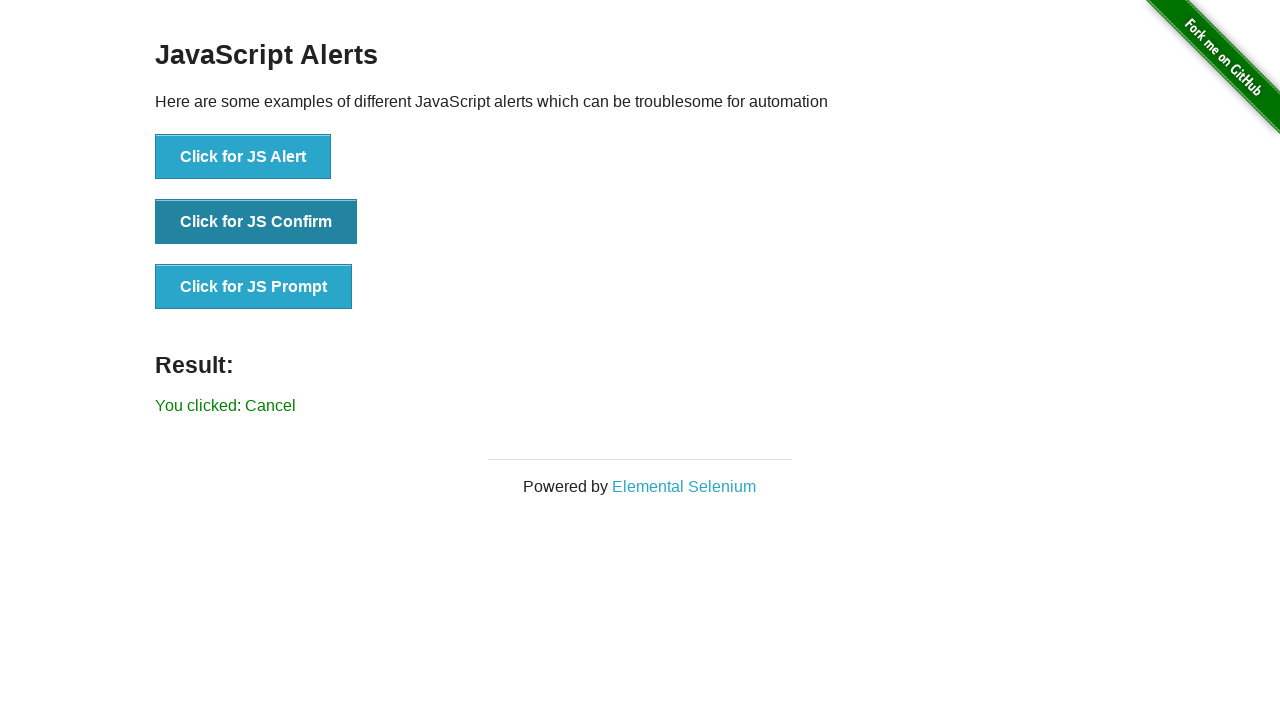

Retrieved result text: 'You clicked: Cancel'
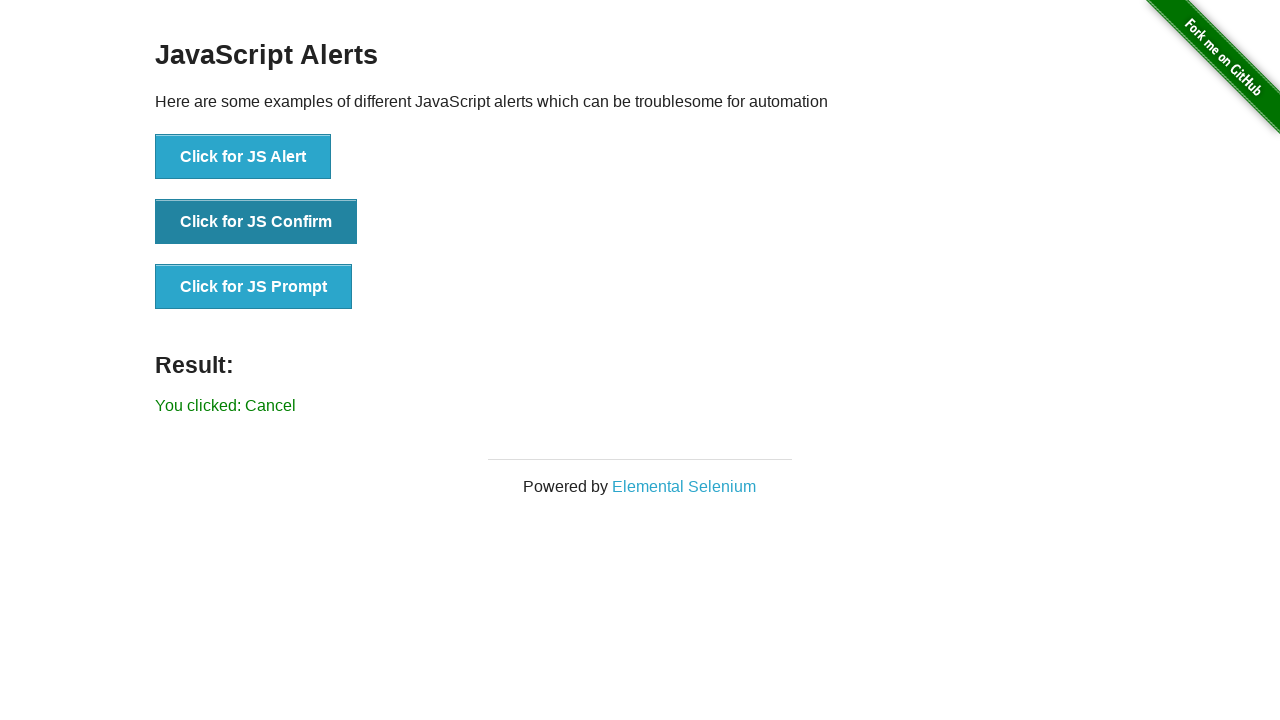

Verified result text does not contain 'successfuly'
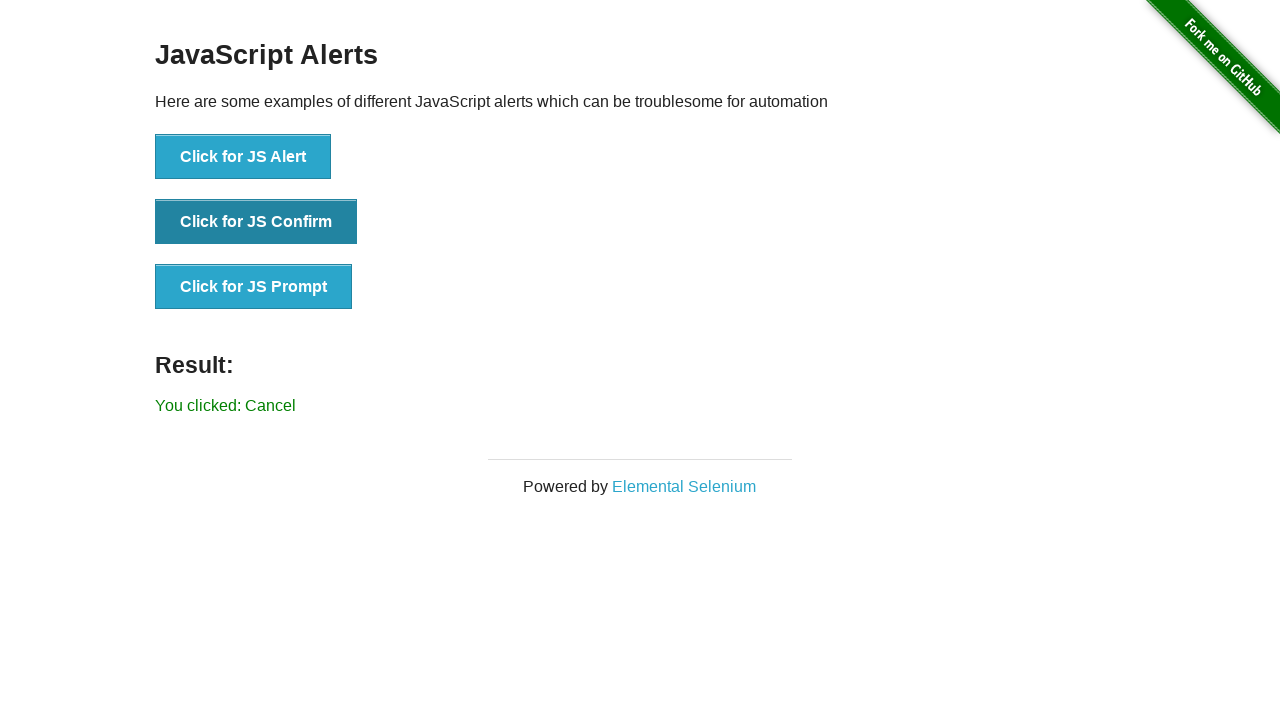

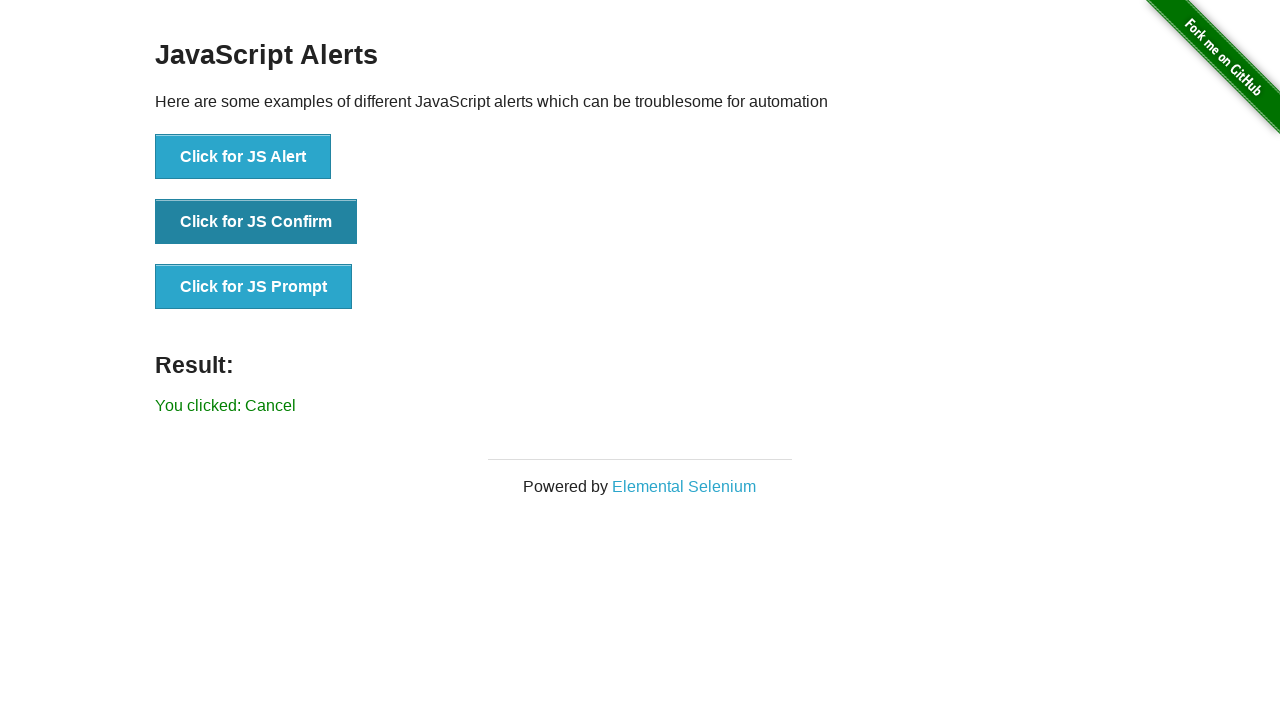